Tests that new todo items are appended to the bottom of the list and counter updates

Starting URL: https://demo.playwright.dev/todomvc

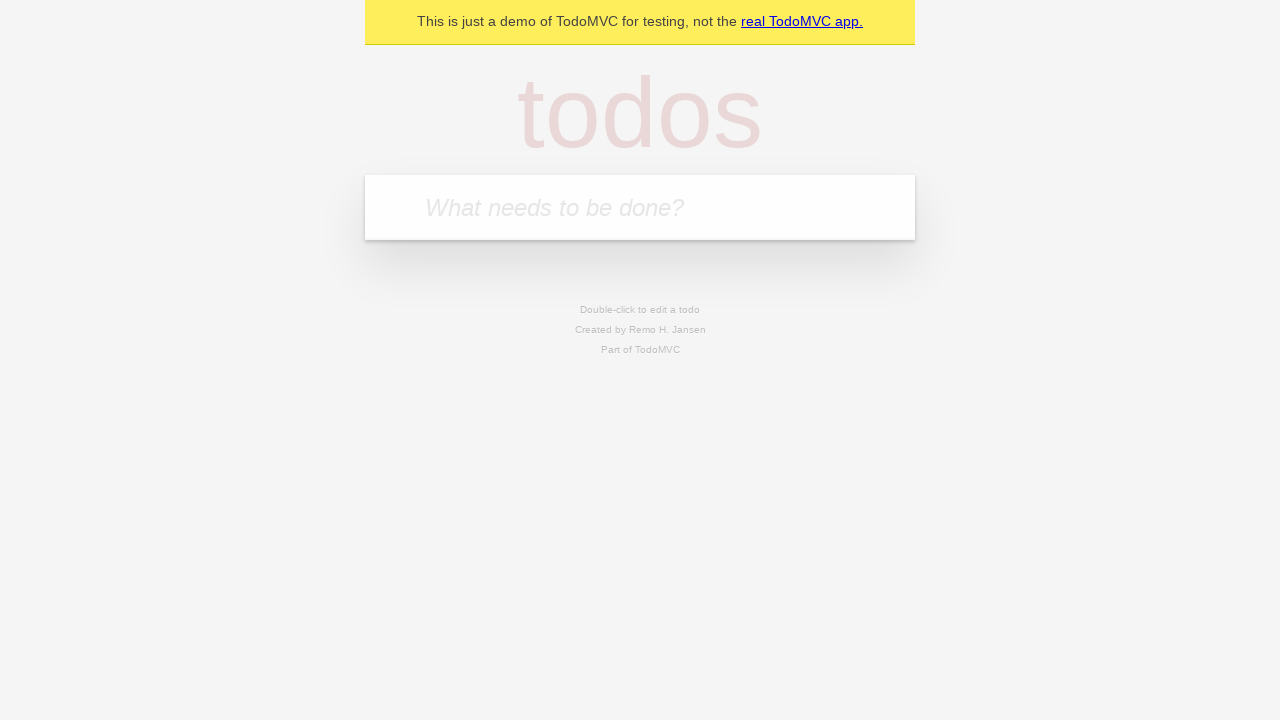

Filled todo input with 'buy some cheese' on internal:attr=[placeholder="What needs to be done?"i]
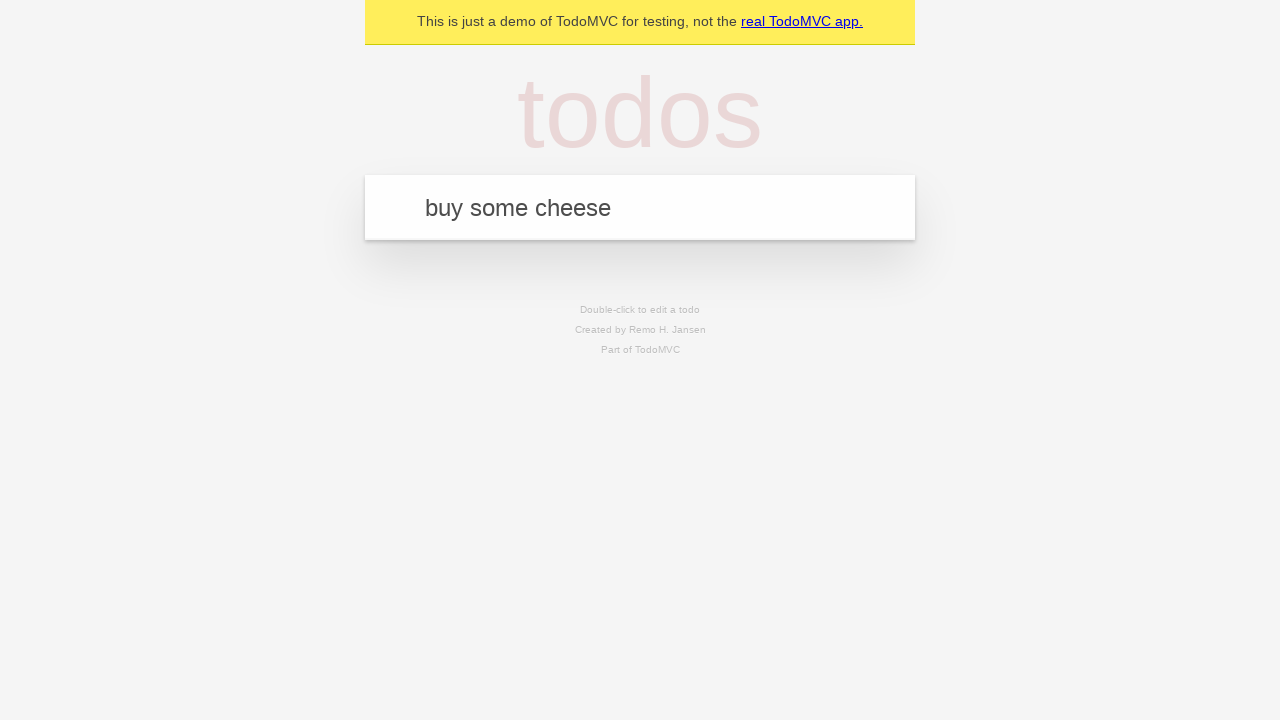

Pressed Enter to add first todo item on internal:attr=[placeholder="What needs to be done?"i]
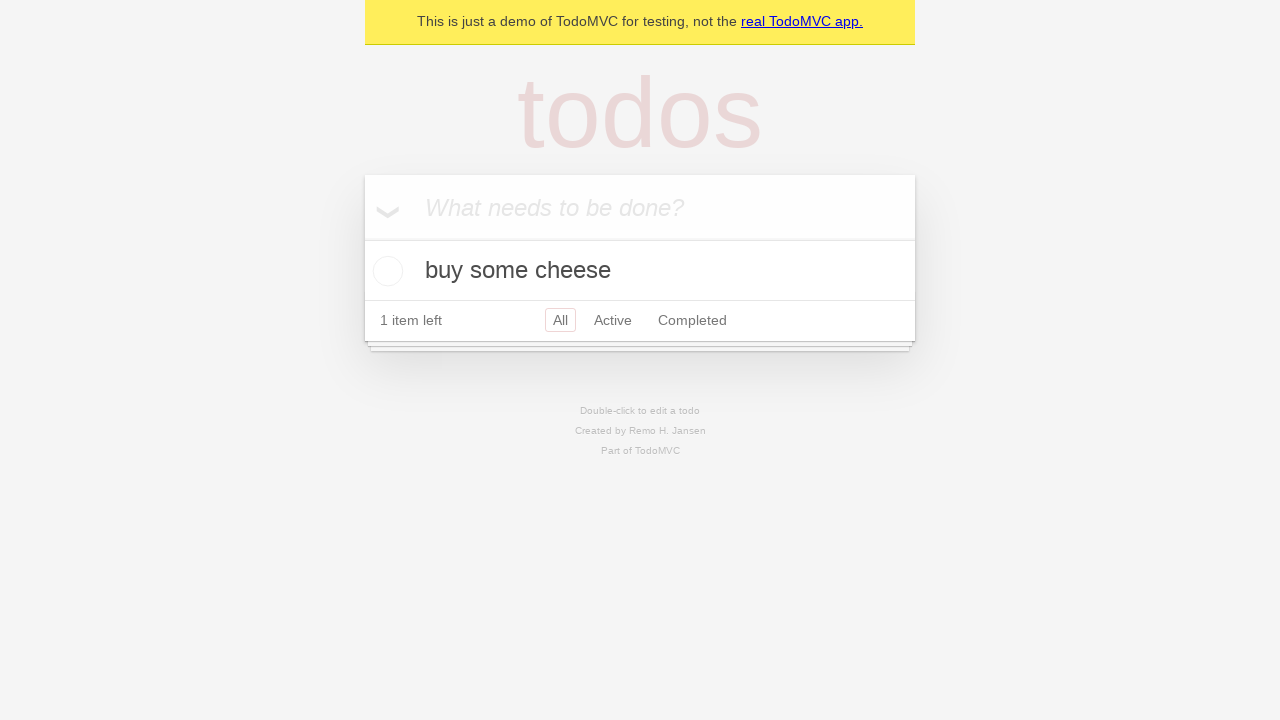

Filled todo input with 'feed the cat' on internal:attr=[placeholder="What needs to be done?"i]
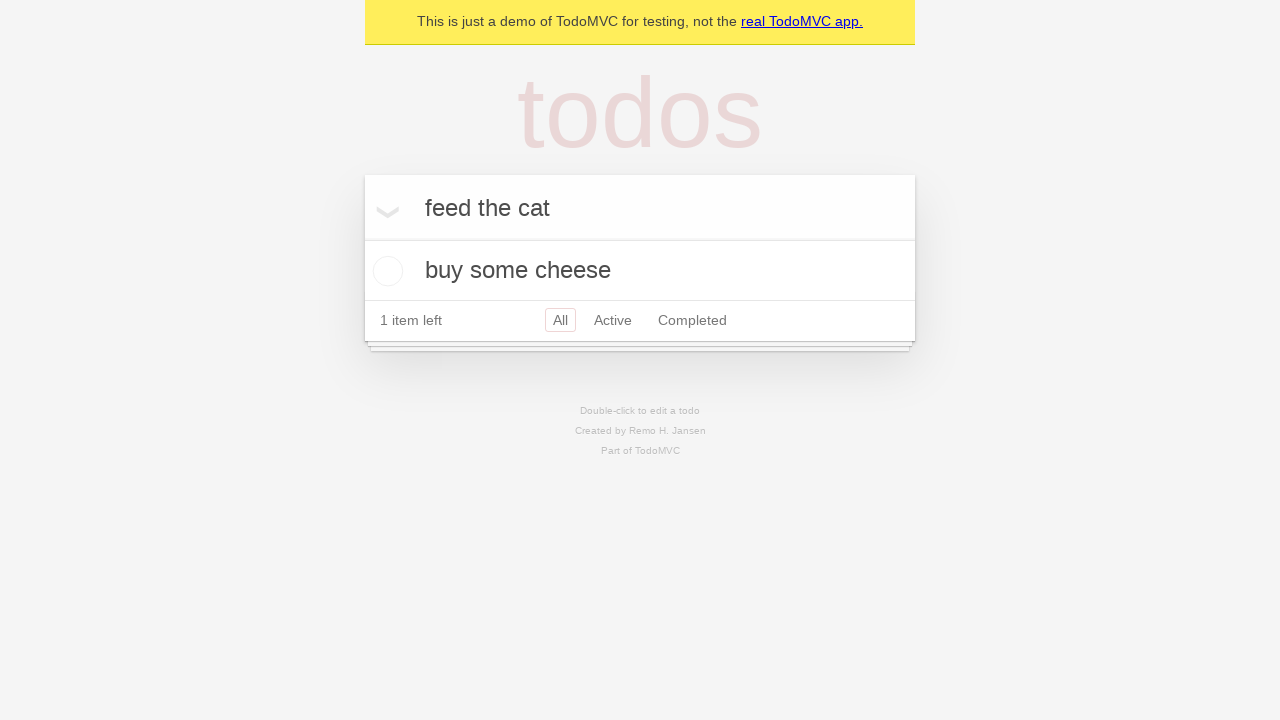

Pressed Enter to add second todo item on internal:attr=[placeholder="What needs to be done?"i]
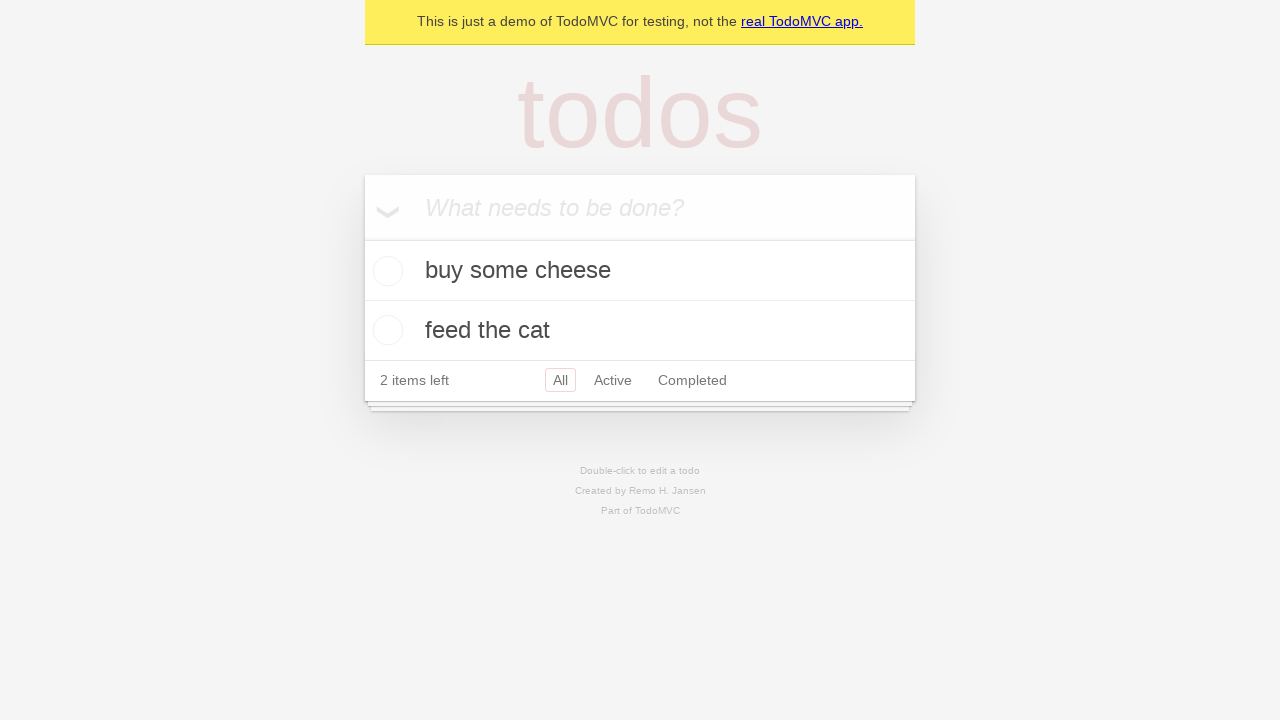

Filled todo input with 'book a doctors appointment' on internal:attr=[placeholder="What needs to be done?"i]
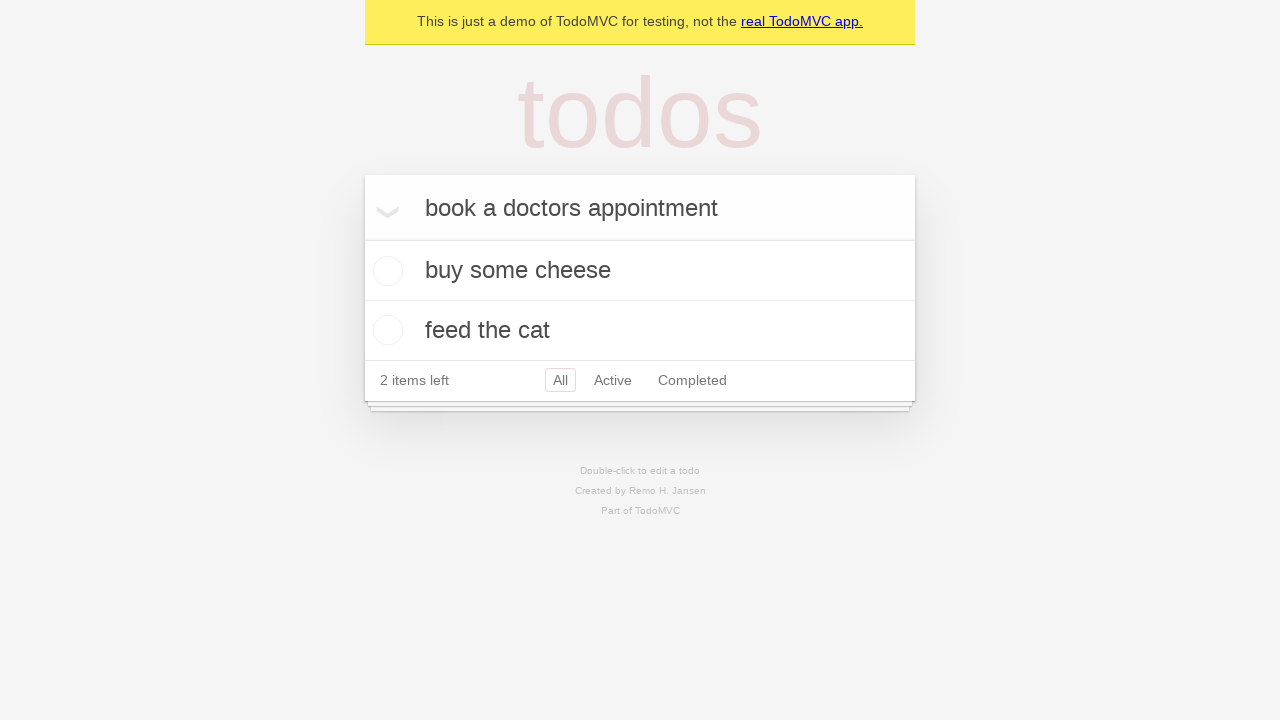

Pressed Enter to add third todo item on internal:attr=[placeholder="What needs to be done?"i]
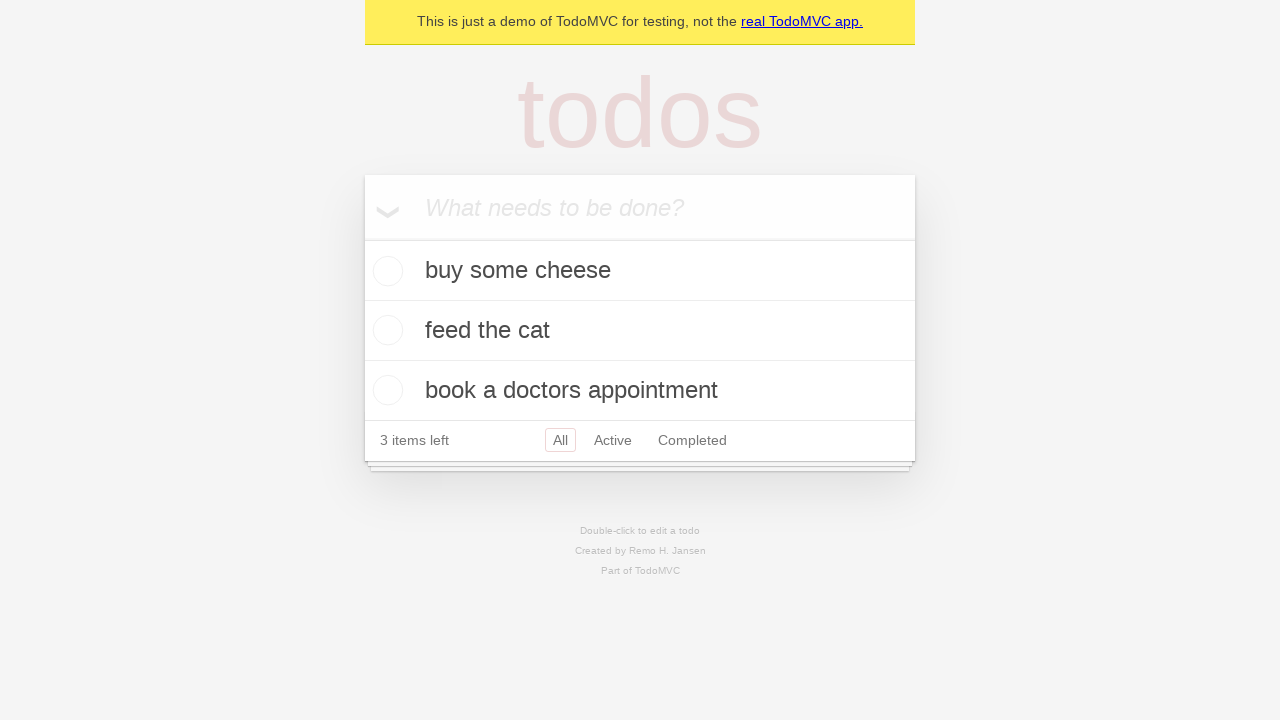

Verified counter displays '3 items left'
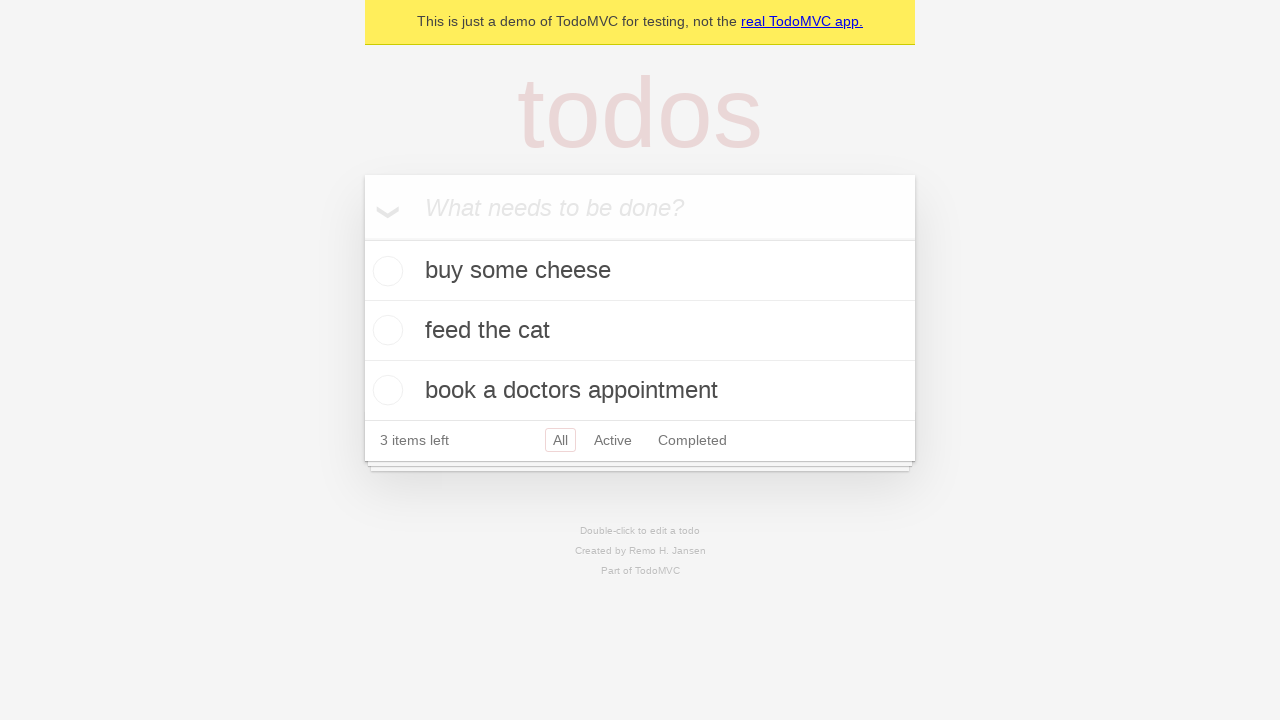

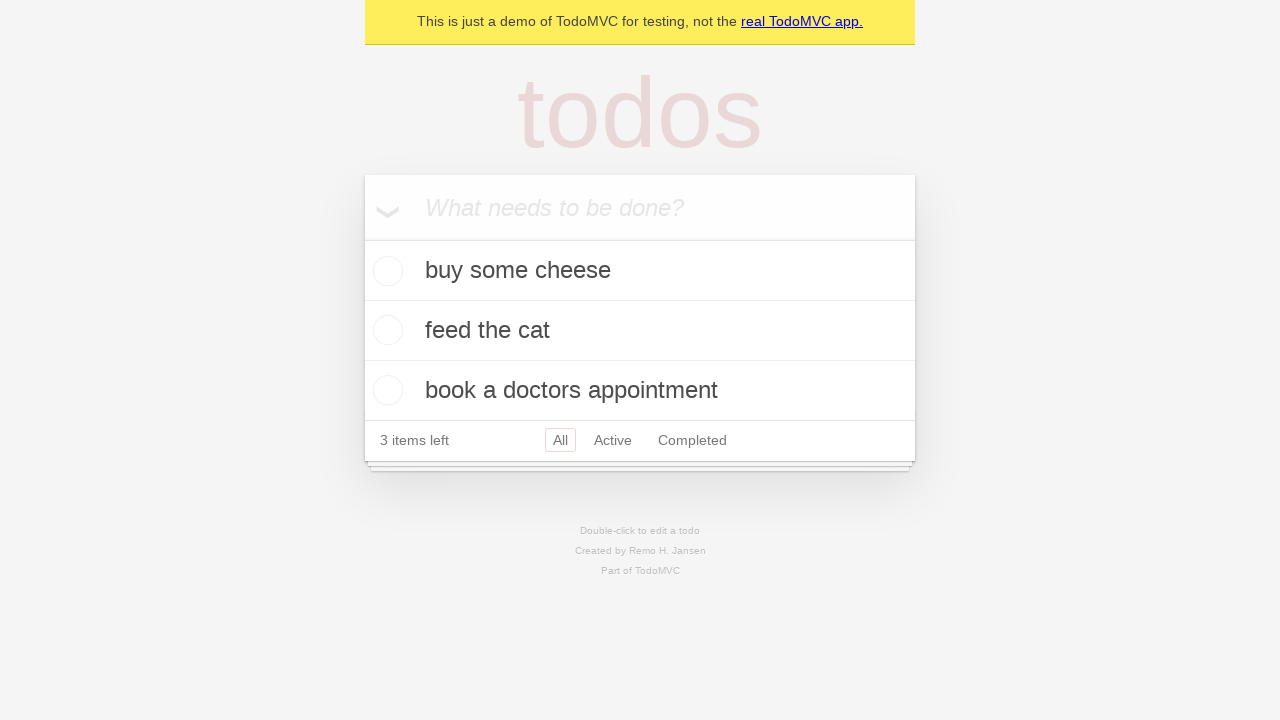